Tests that the Clear completed button displays correct text after marking an item complete

Starting URL: https://demo.playwright.dev/todomvc

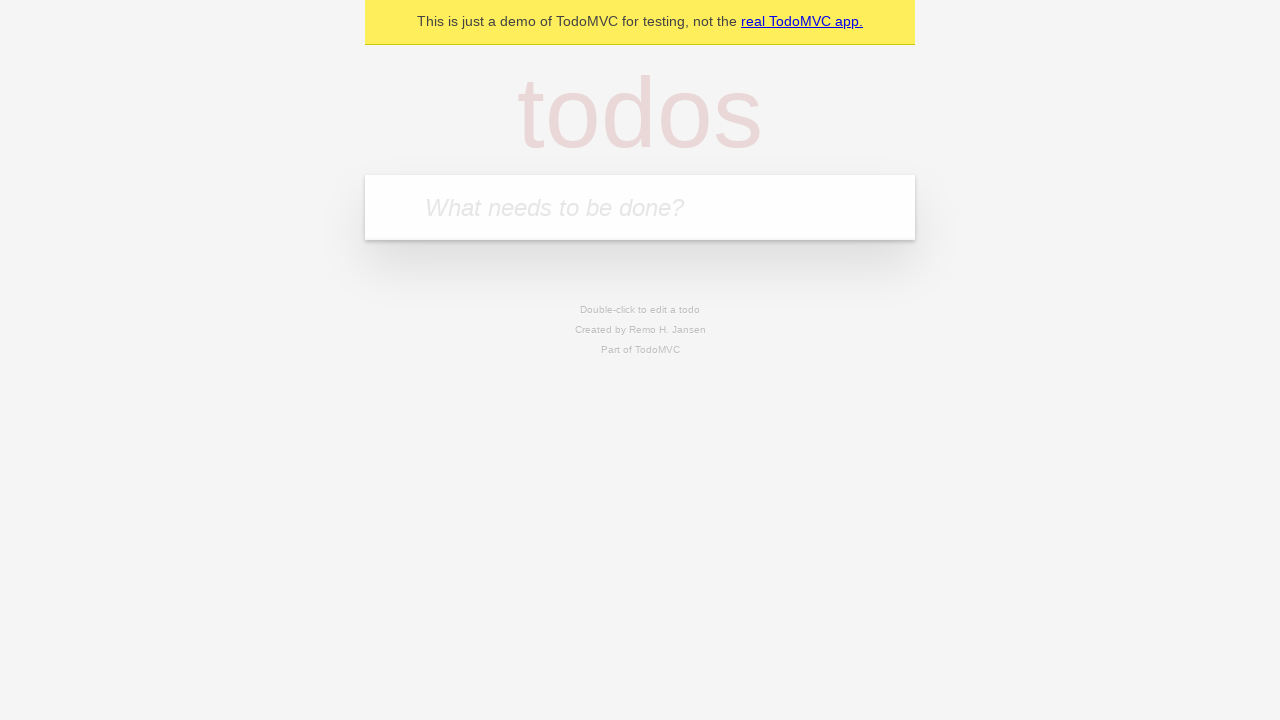

Filled todo input with 'buy some cheese' on internal:attr=[placeholder="What needs to be done?"i]
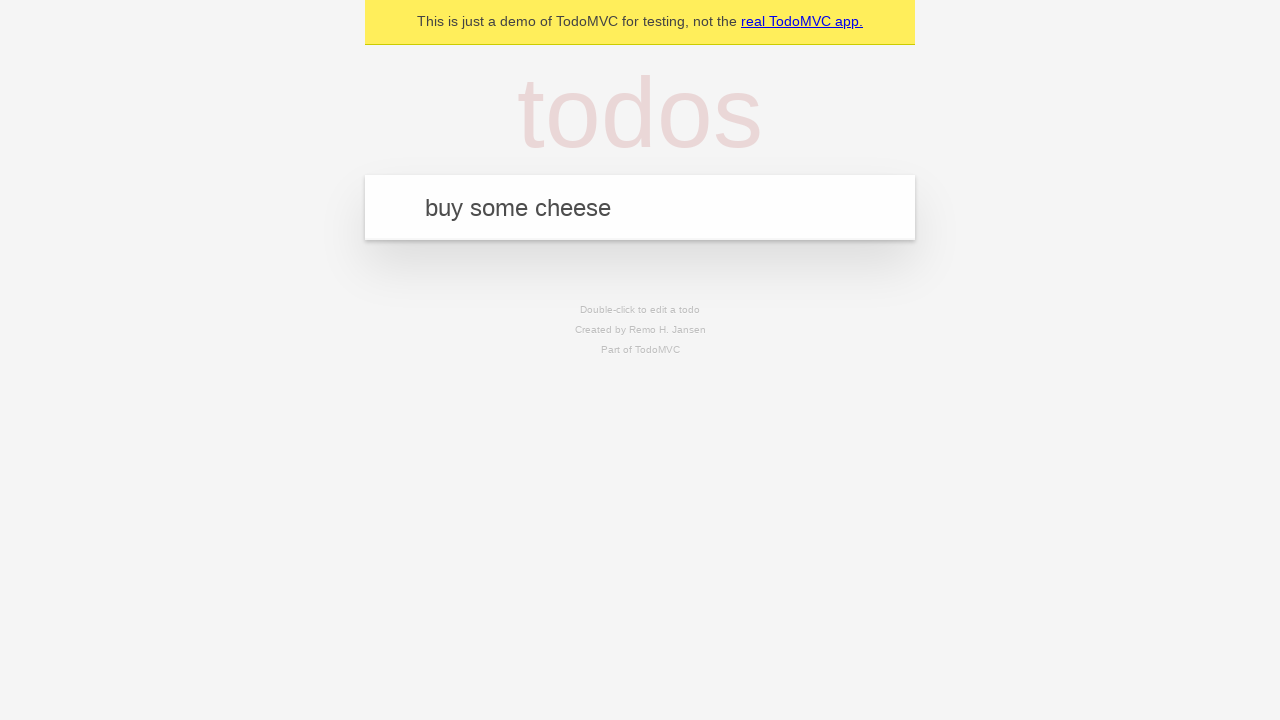

Pressed Enter to create todo 'buy some cheese' on internal:attr=[placeholder="What needs to be done?"i]
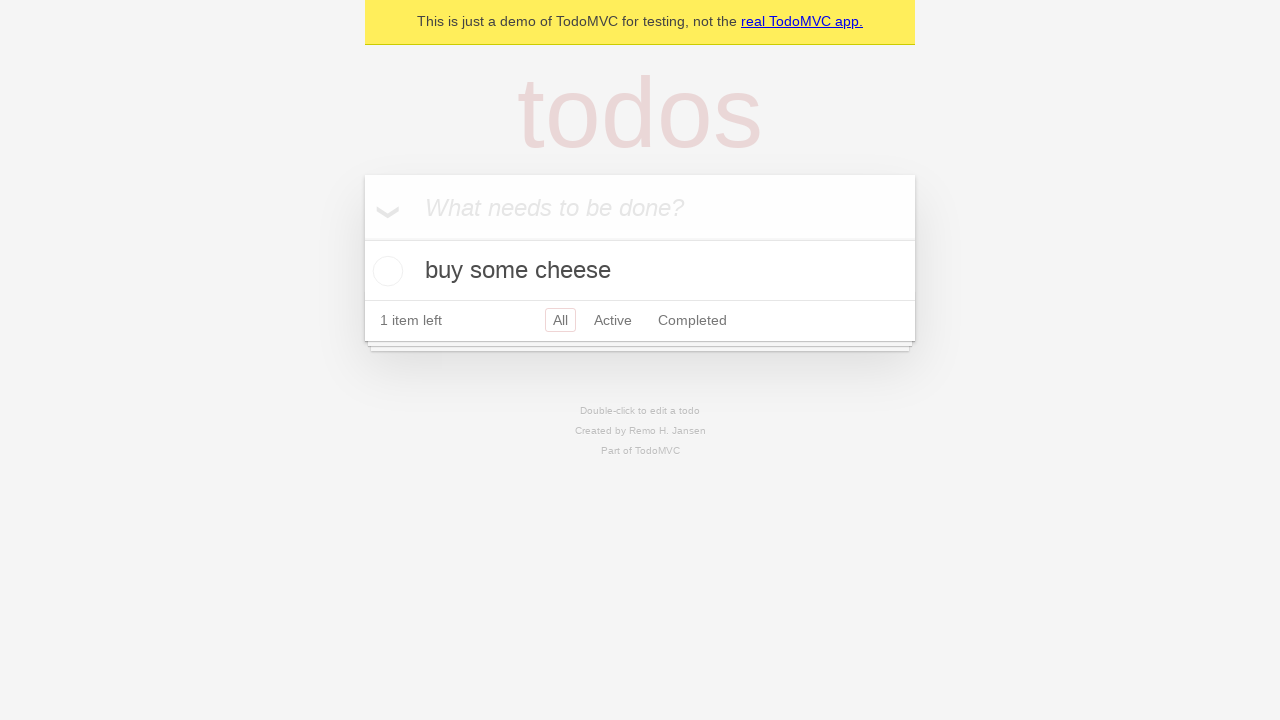

Filled todo input with 'feed the cat' on internal:attr=[placeholder="What needs to be done?"i]
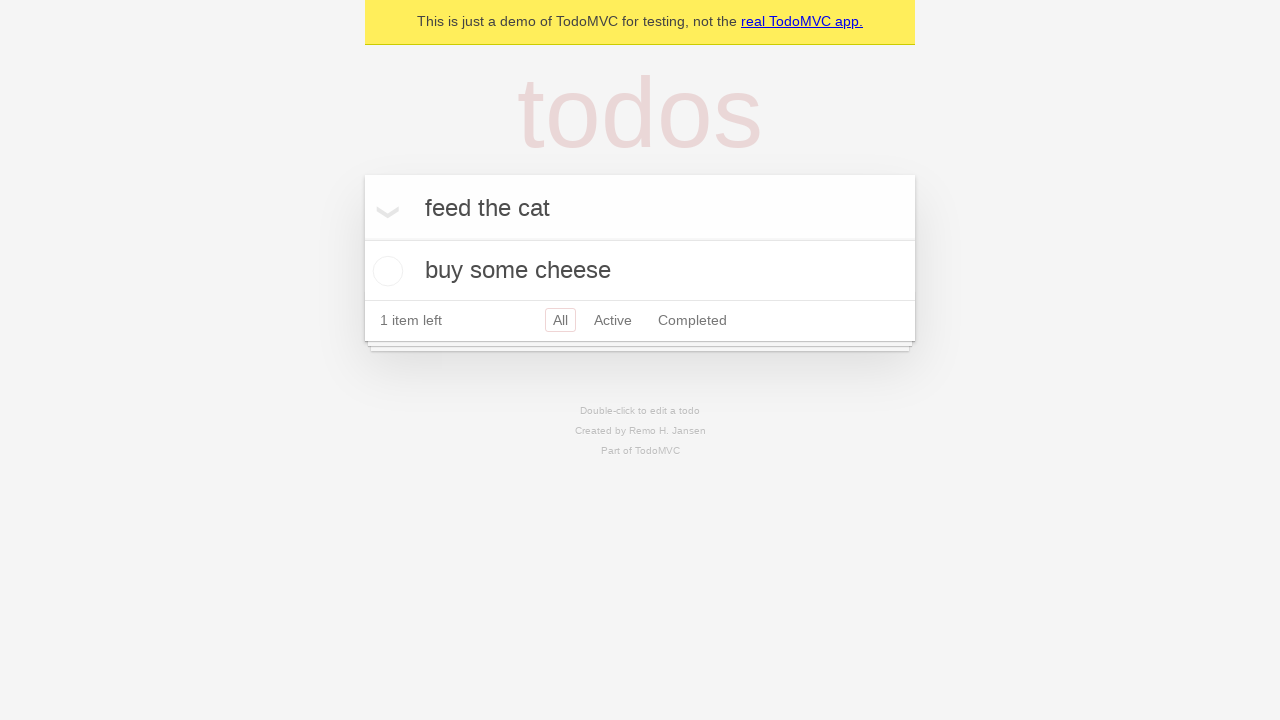

Pressed Enter to create todo 'feed the cat' on internal:attr=[placeholder="What needs to be done?"i]
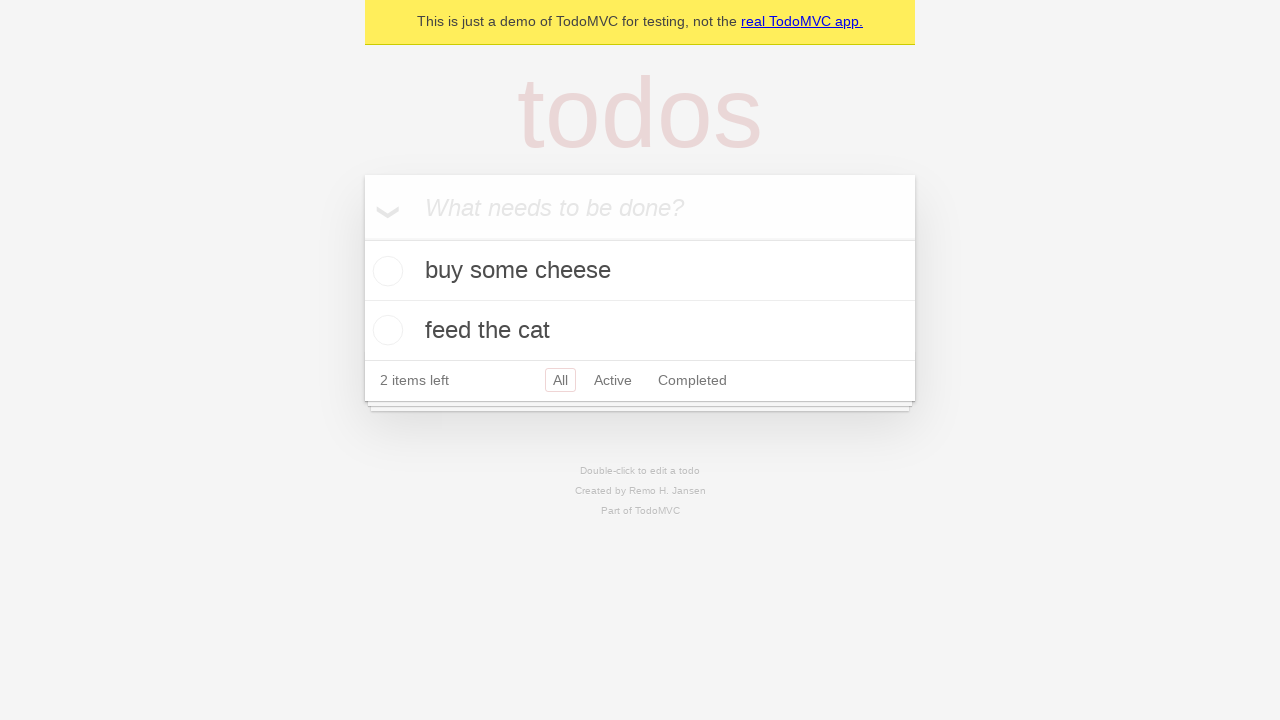

Filled todo input with 'book a doctors appointment' on internal:attr=[placeholder="What needs to be done?"i]
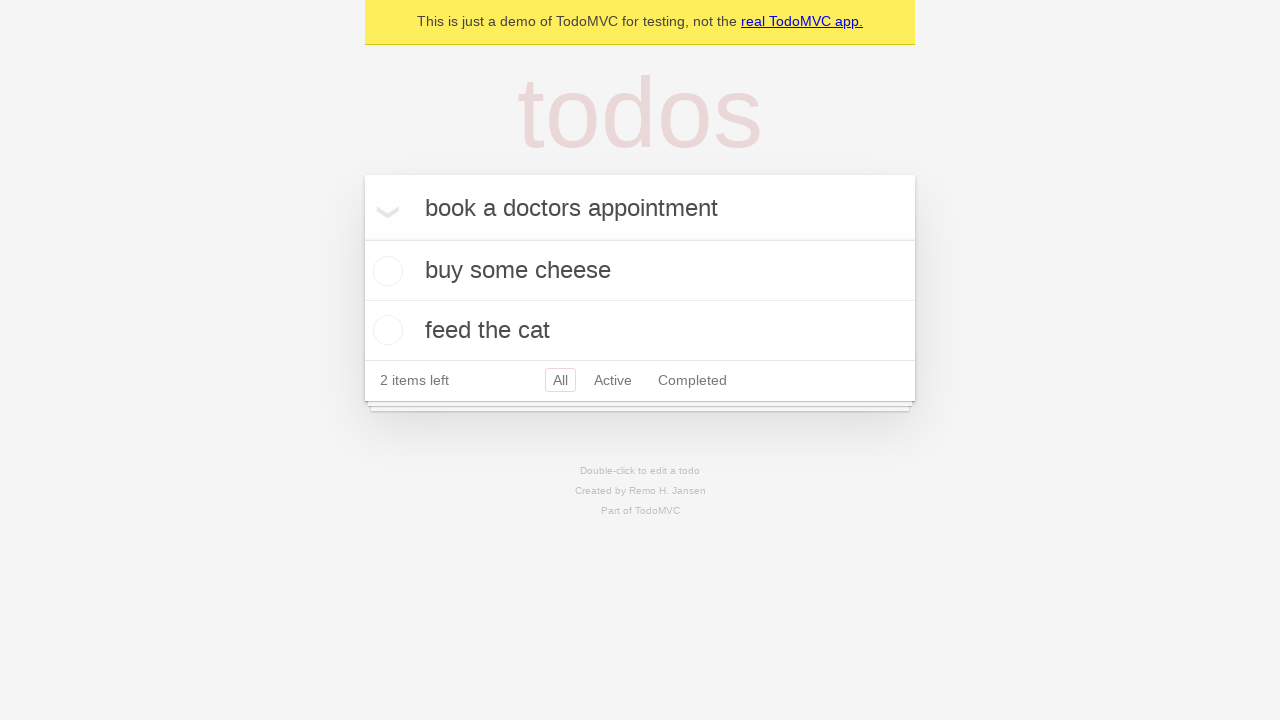

Pressed Enter to create todo 'book a doctors appointment' on internal:attr=[placeholder="What needs to be done?"i]
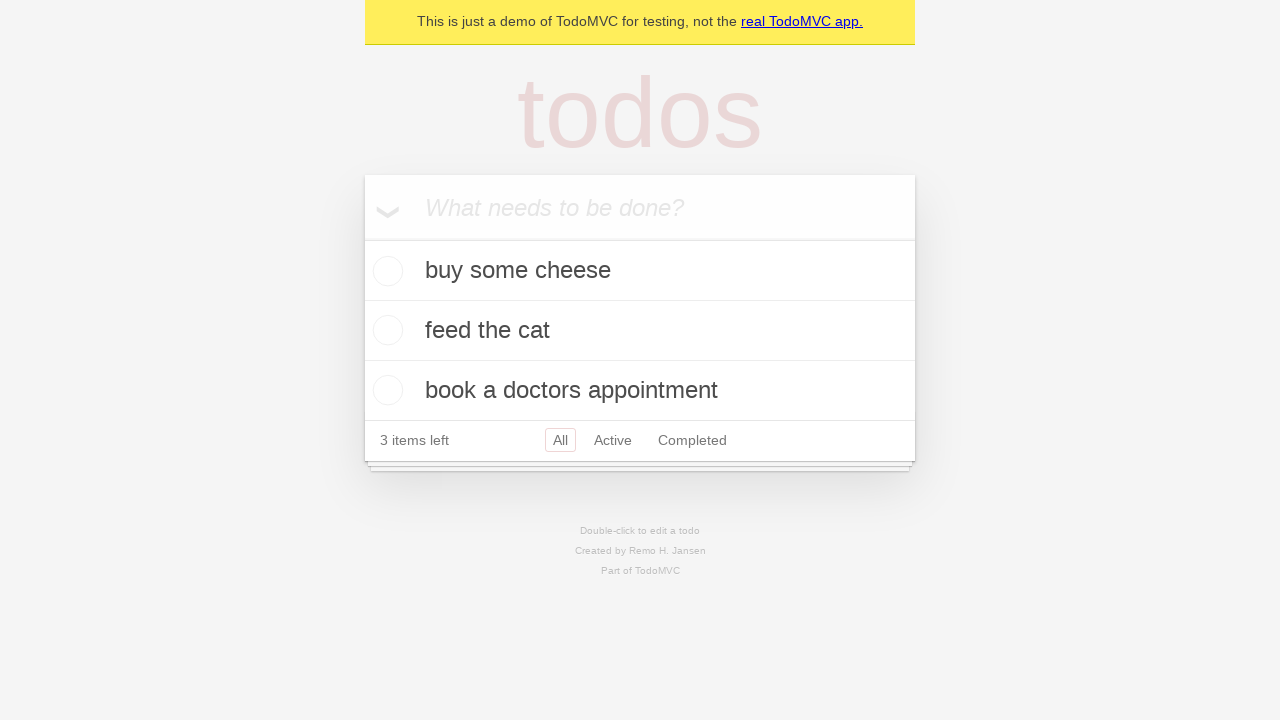

Waited for all 3 todos to be created and visible
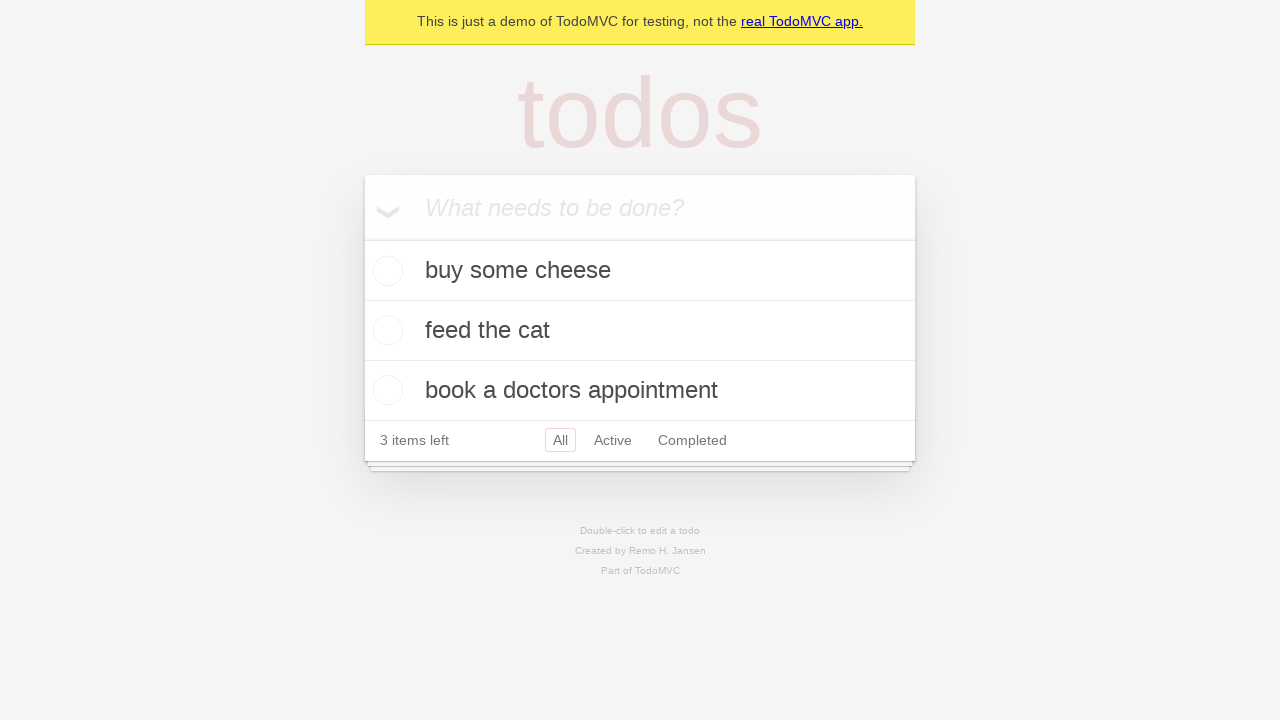

Marked first todo as completed by checking the toggle at (385, 271) on .todo-list li .toggle >> nth=0
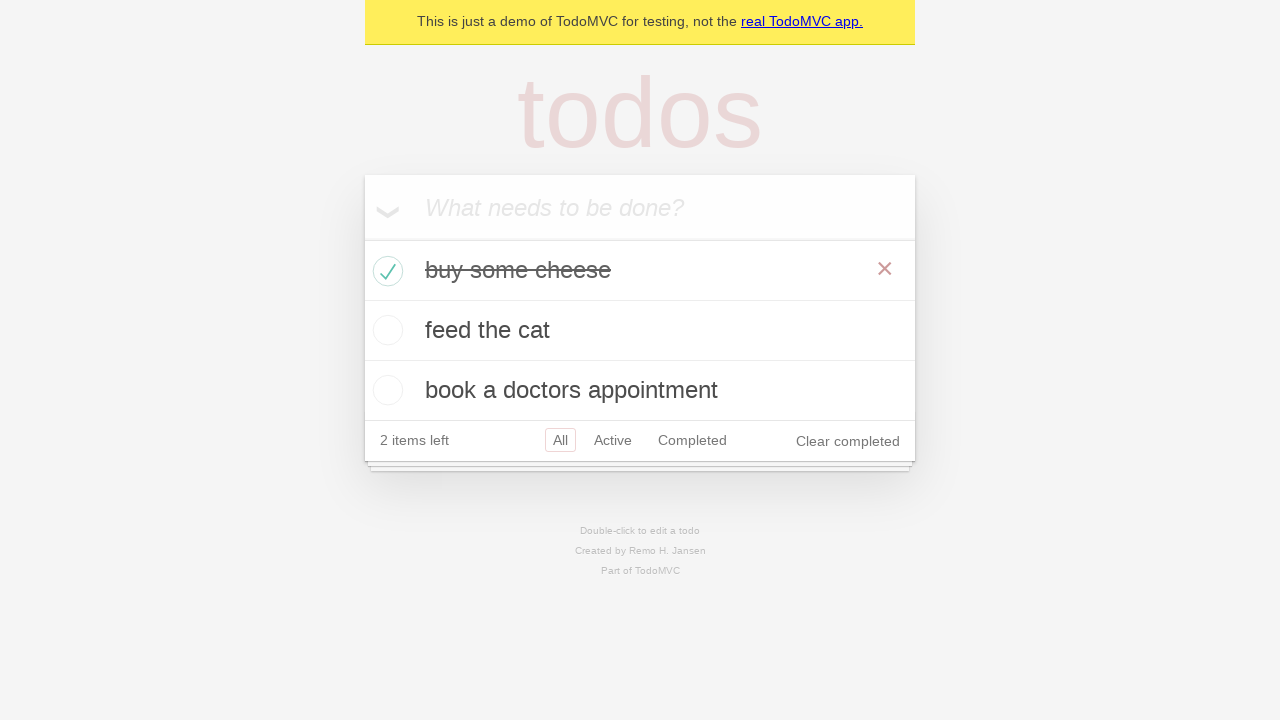

Clear completed button is now visible and displays correct text
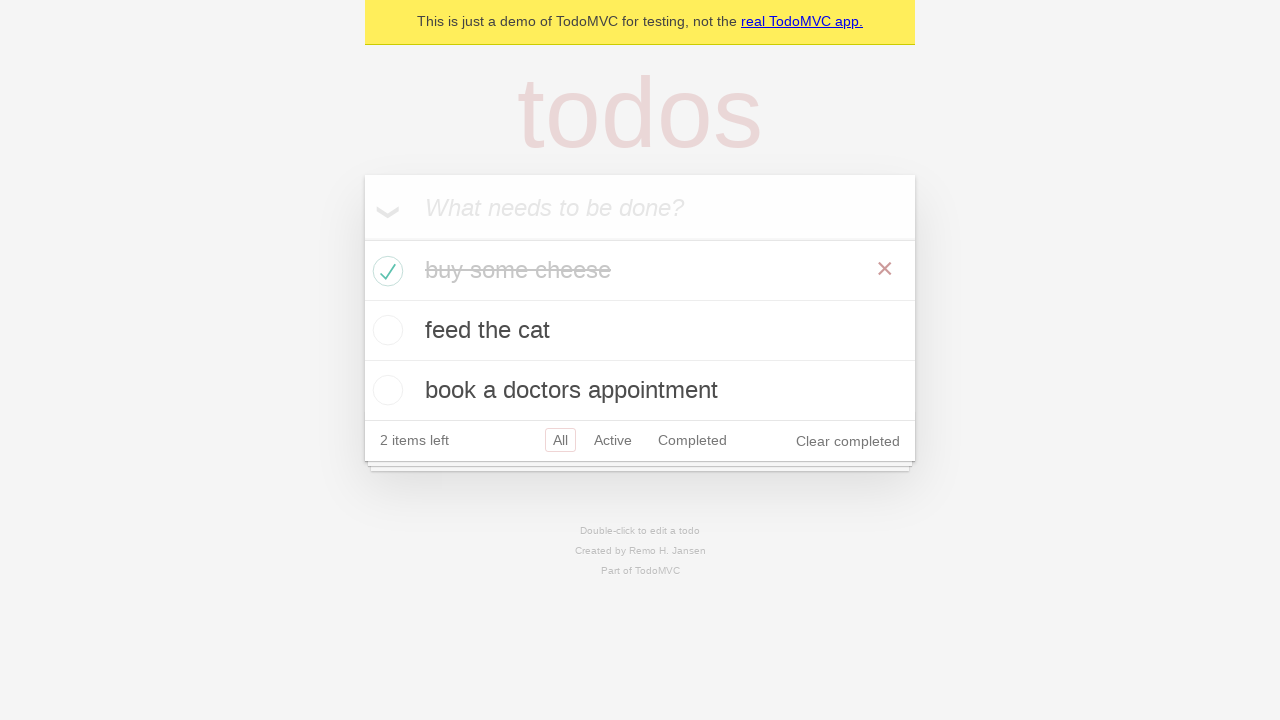

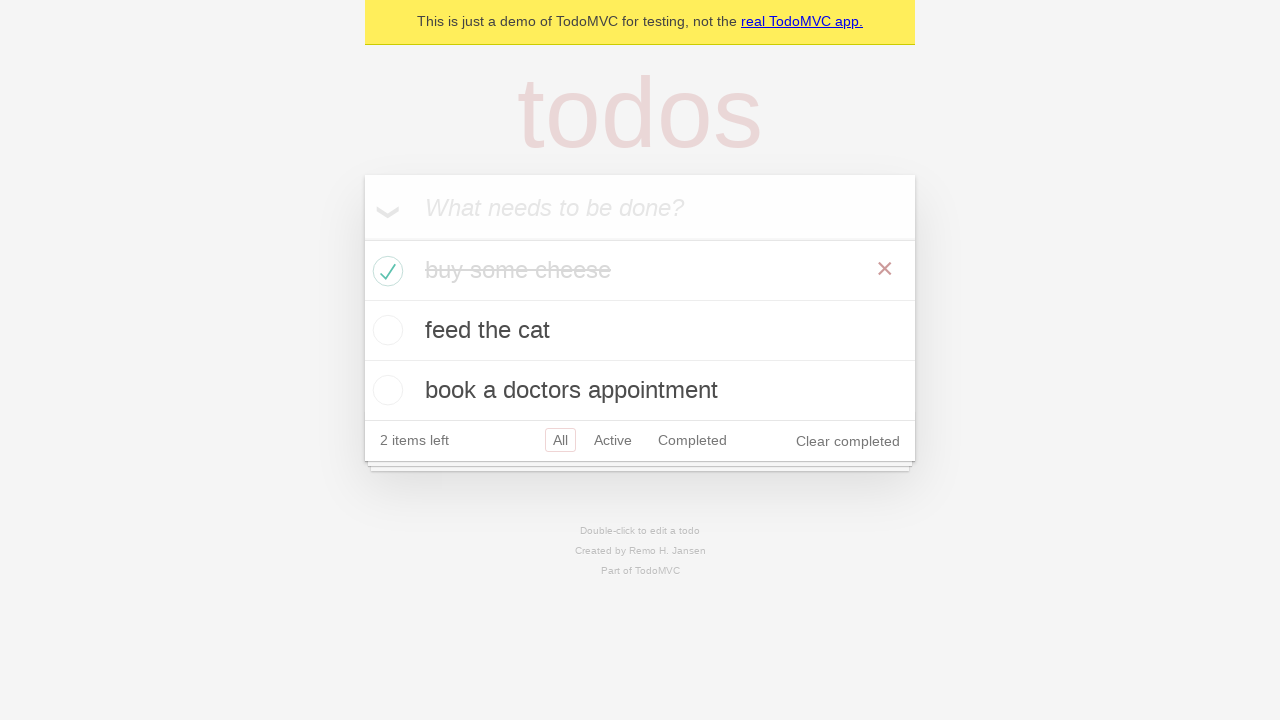